Tests waitUntil functionality by clicking a button and waiting until a checkbox element no longer exists

Starting URL: https://the-internet.herokuapp.com/dynamic_controls

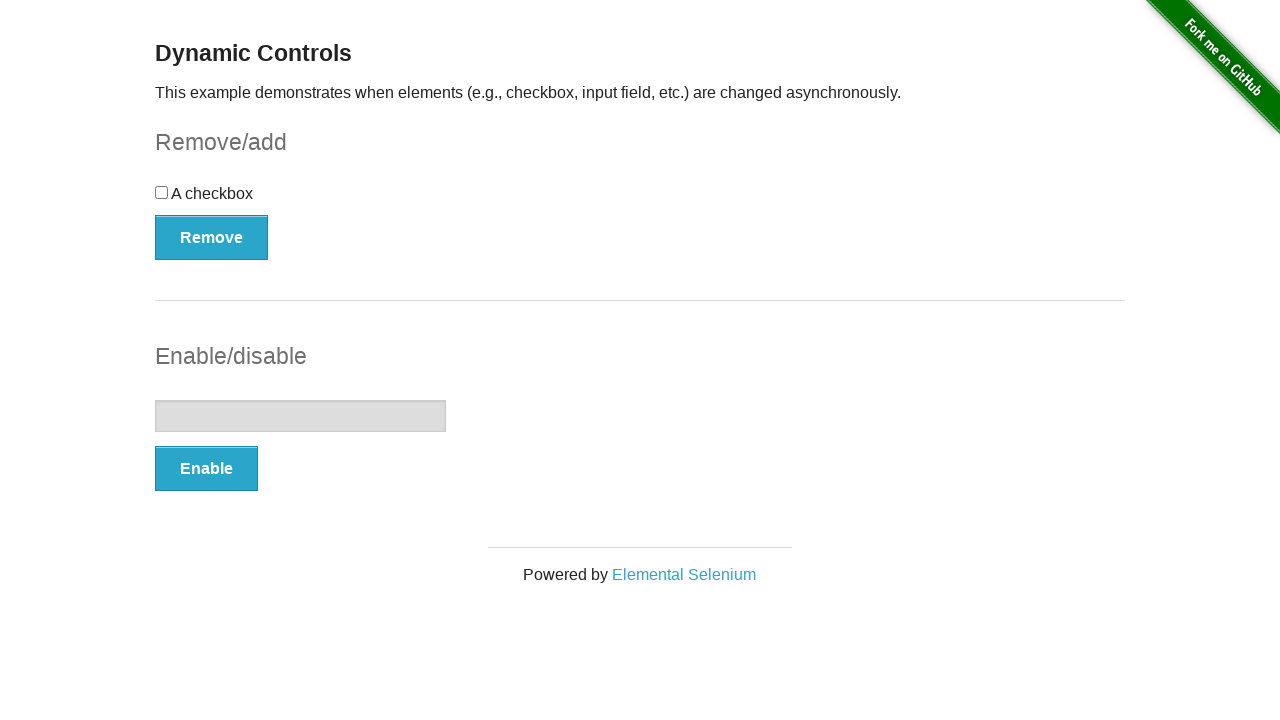

Clicked the checkbox example button at (212, 237) on #checkbox-example button
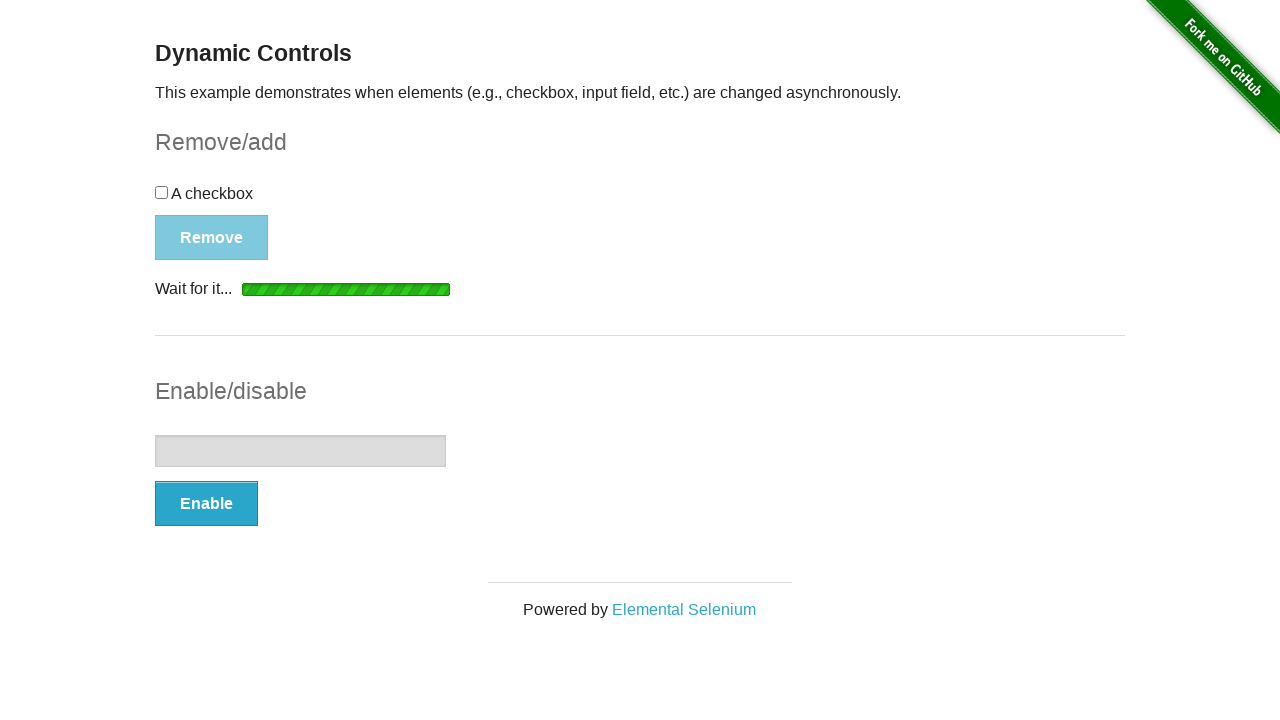

Waited until checkbox element no longer exists (detached)
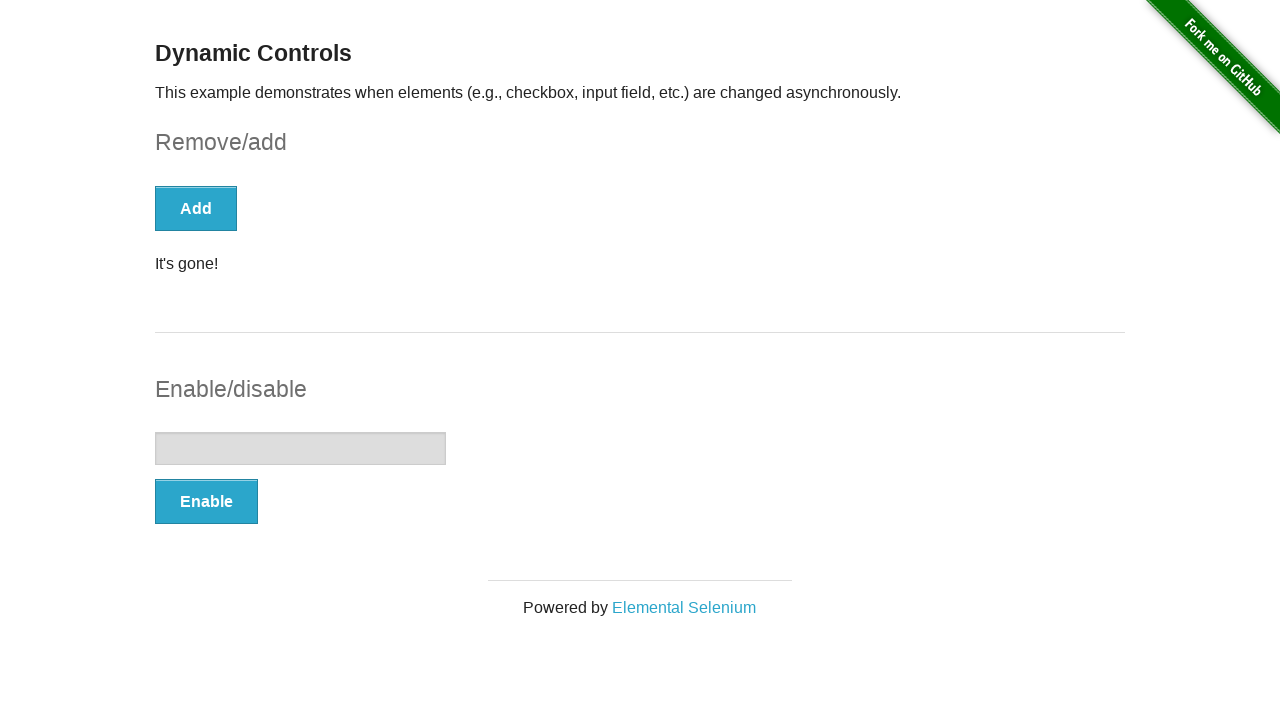

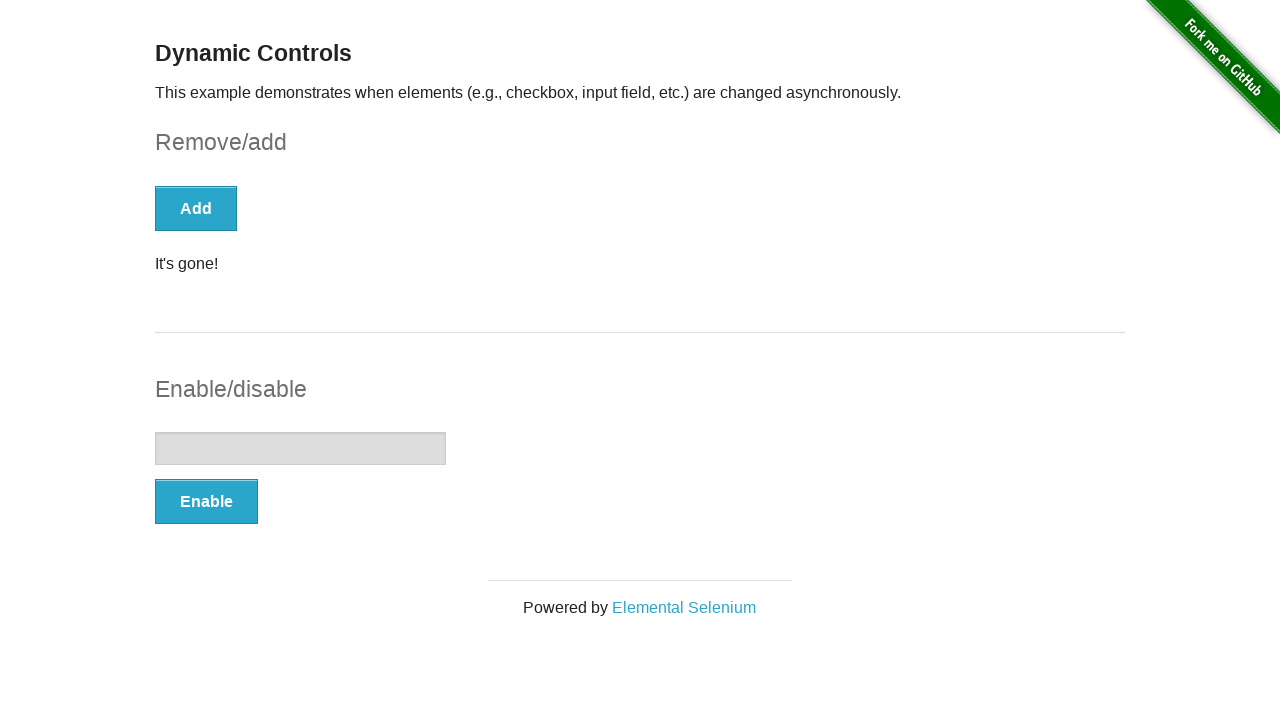